Tests that the page title equals "Index Page" after navigating to the JDI framework test page

Starting URL: https://jdi-framework.github.io/tests/index.htm

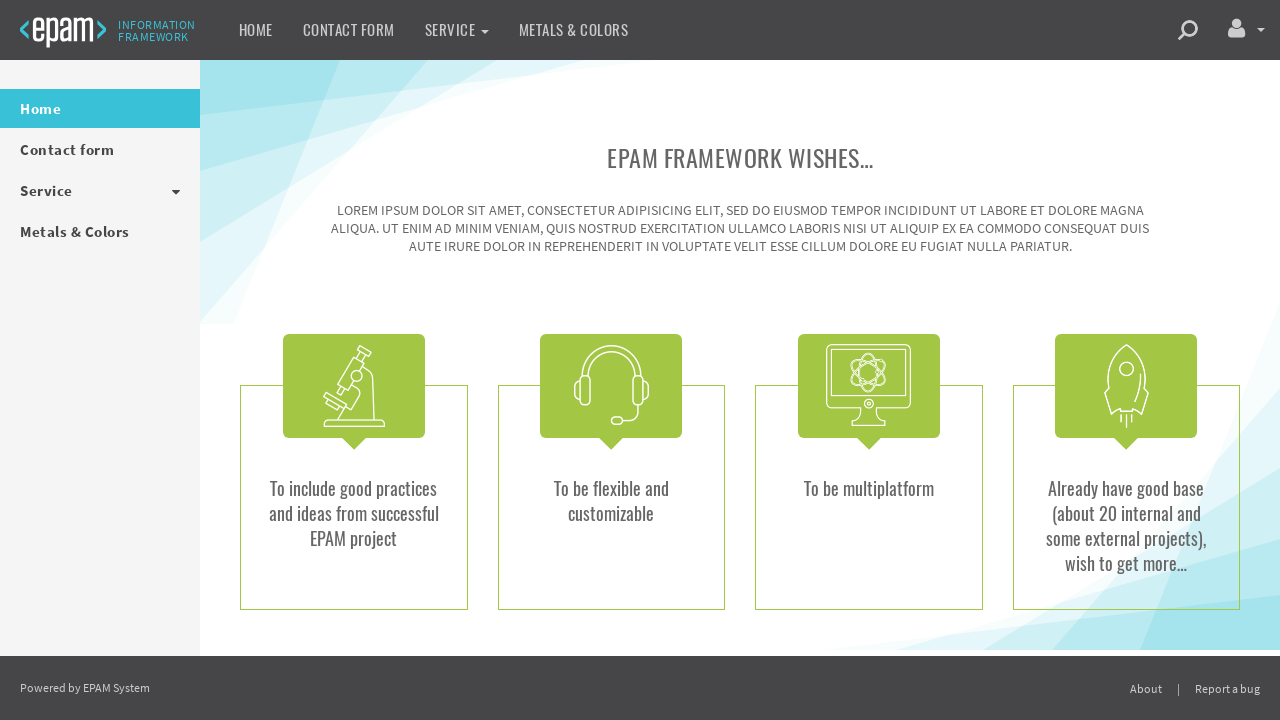

Navigated to JDI framework test page
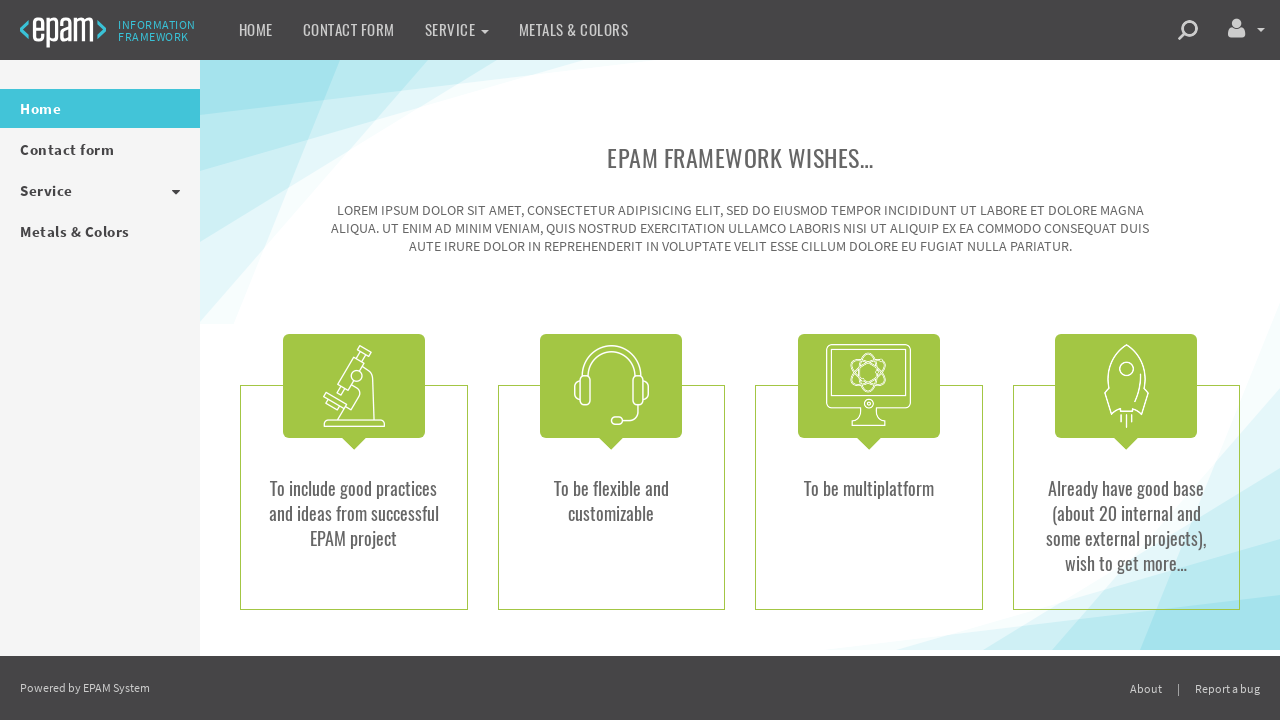

Verified page title equals 'Index Page'
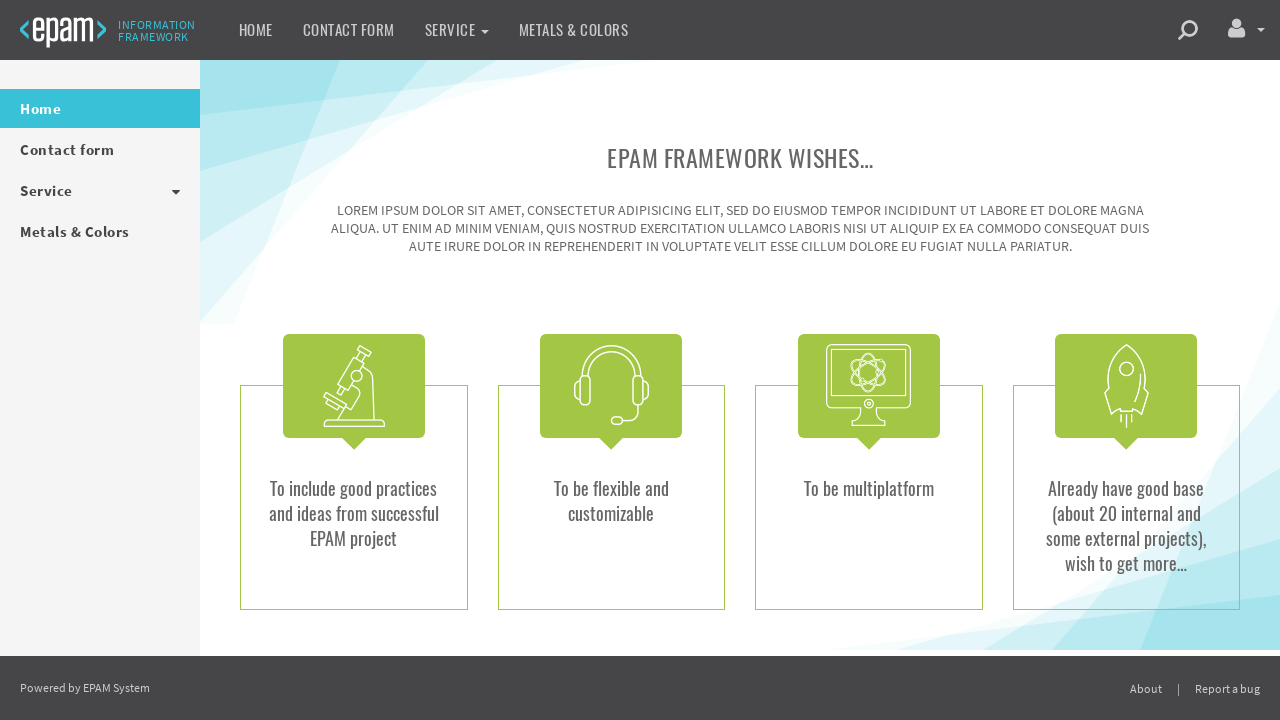

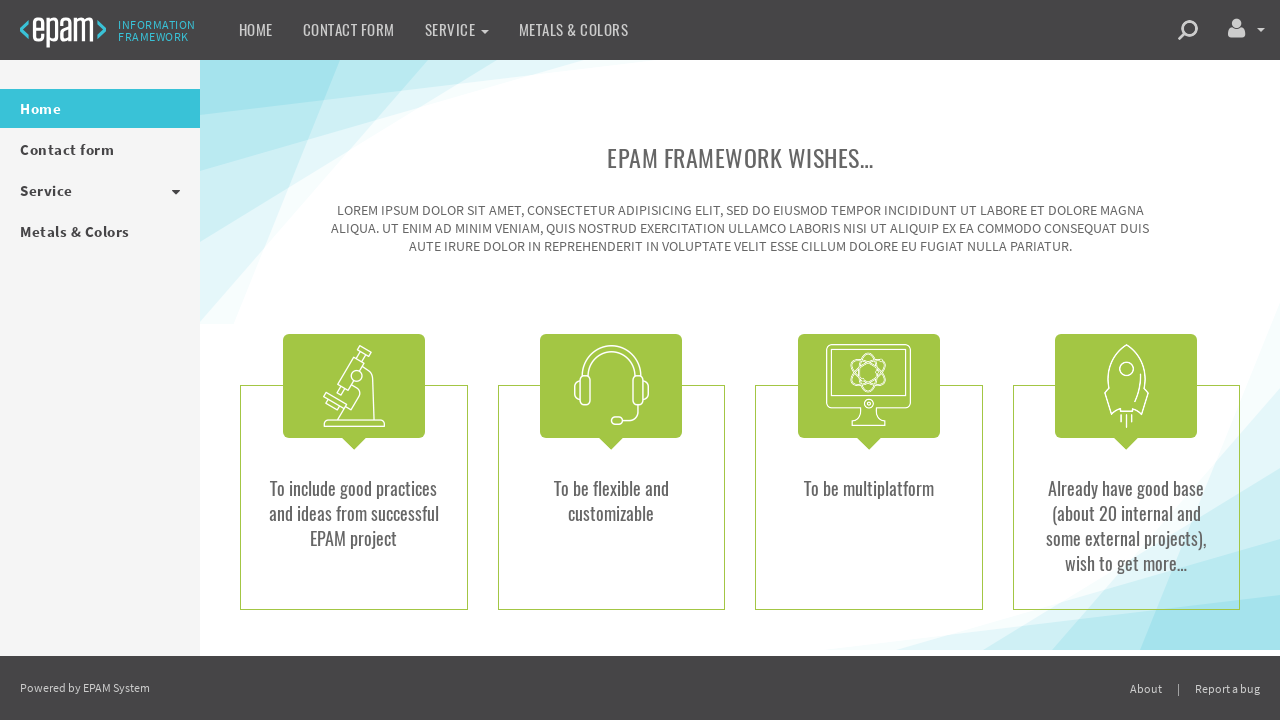